Tests that the value of the second button equals "this is Also a Button" when ignoring case sensitivity

Starting URL: https://kristinek.github.io/site/examples/locators

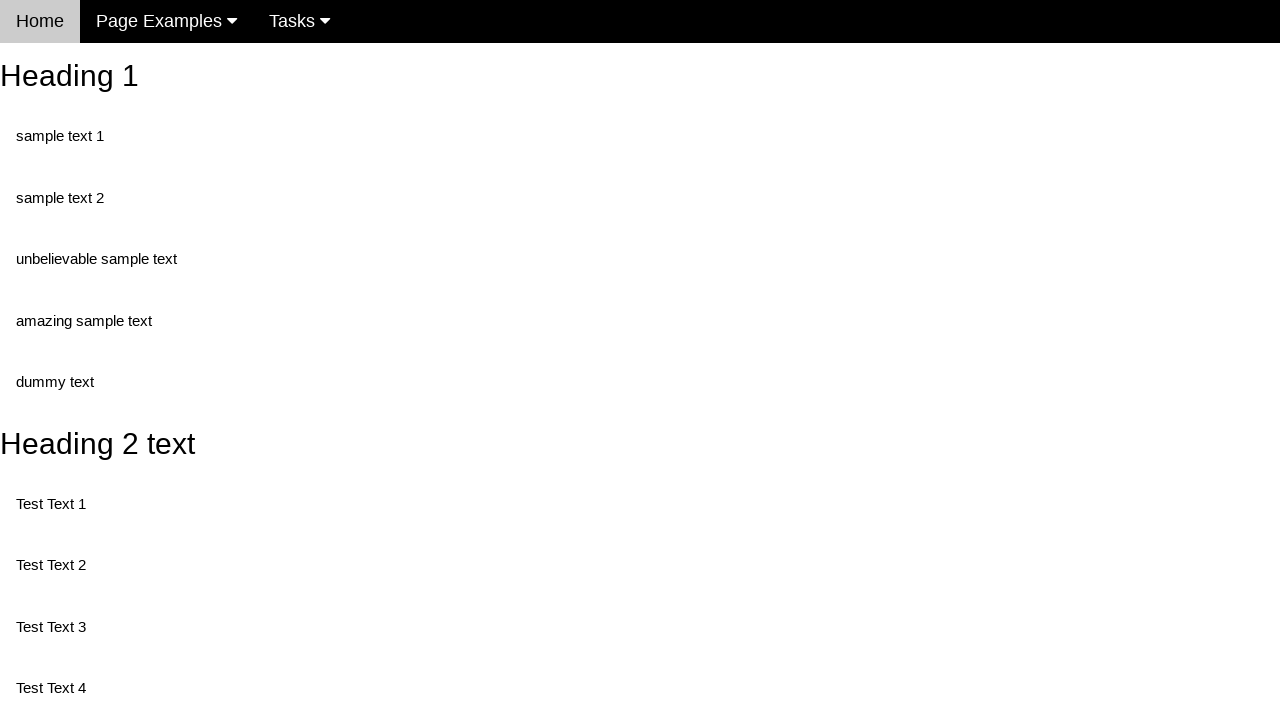

Navigated to locators example page
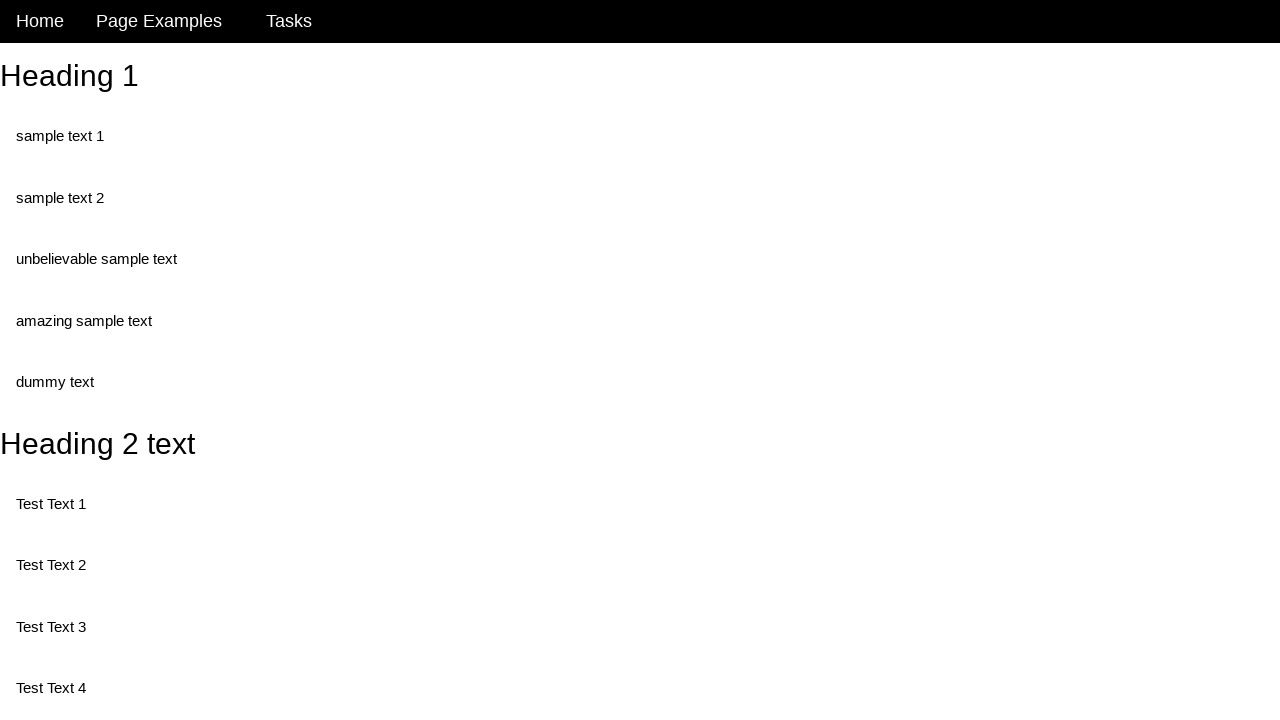

Located the second button element with name 'randomButton2'
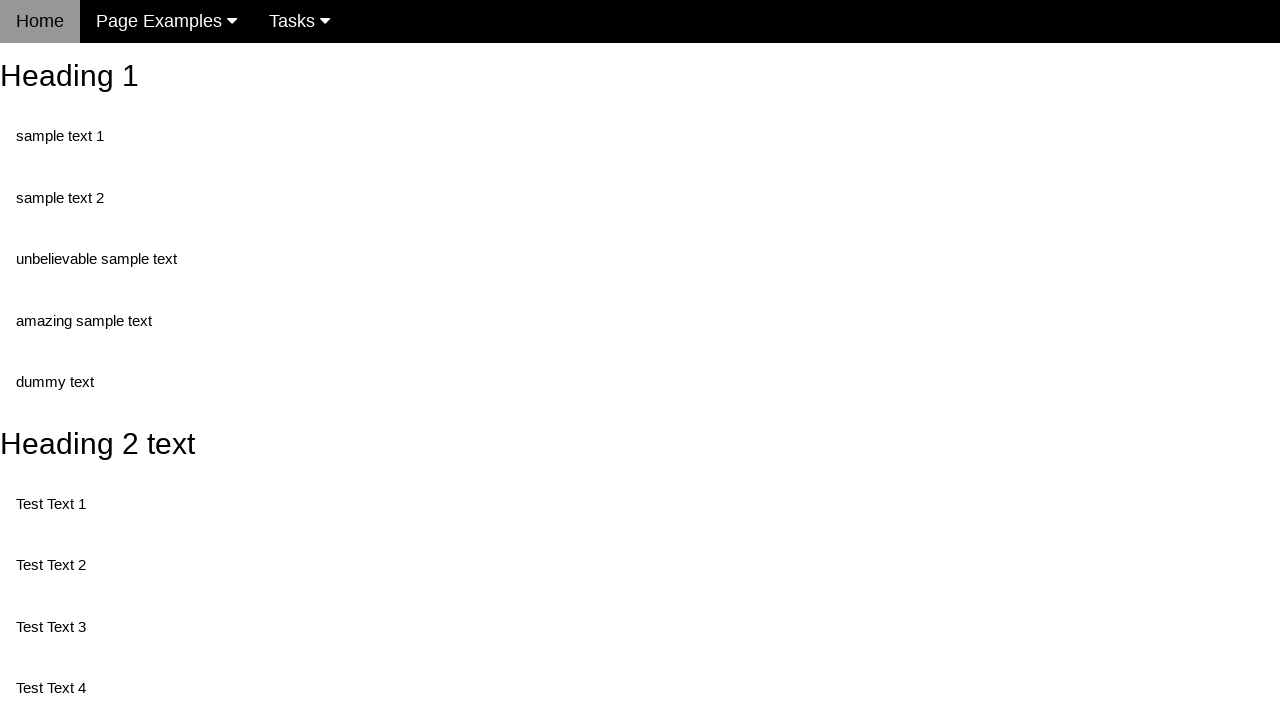

Retrieved button value attribute: 'This is also a button'
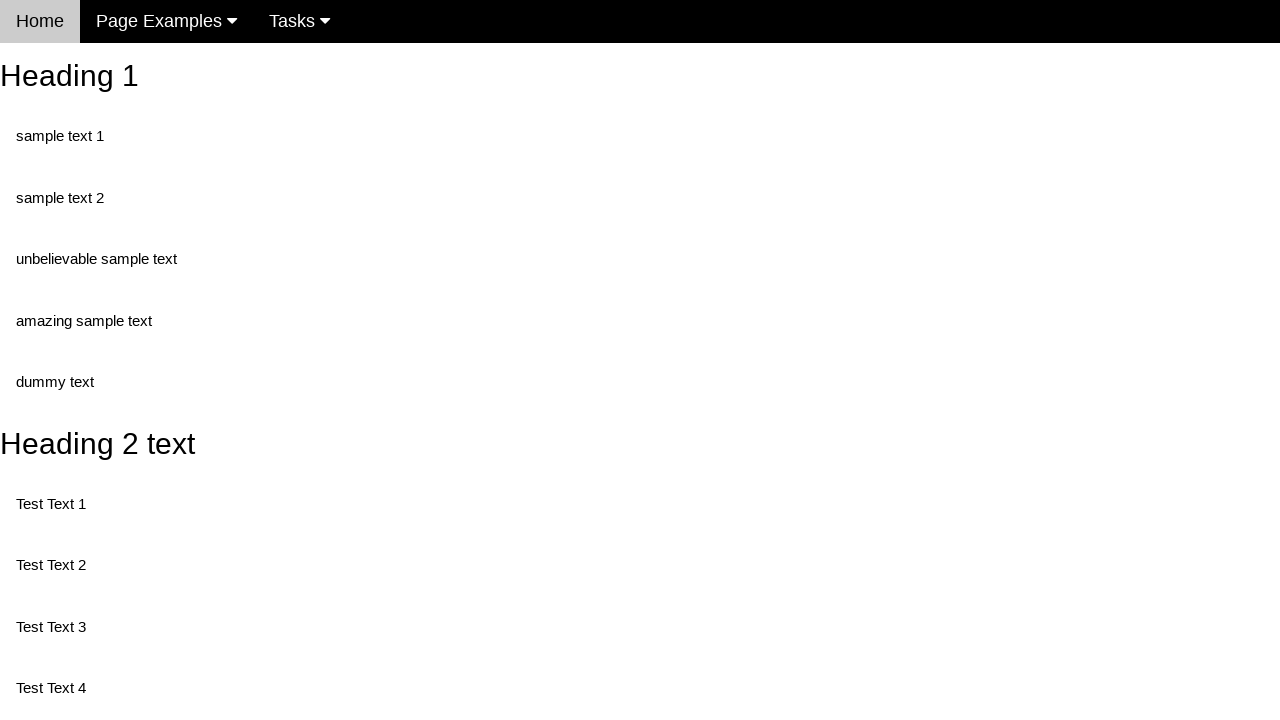

Assertion passed: button value equals 'this is also a button' (case-insensitive)
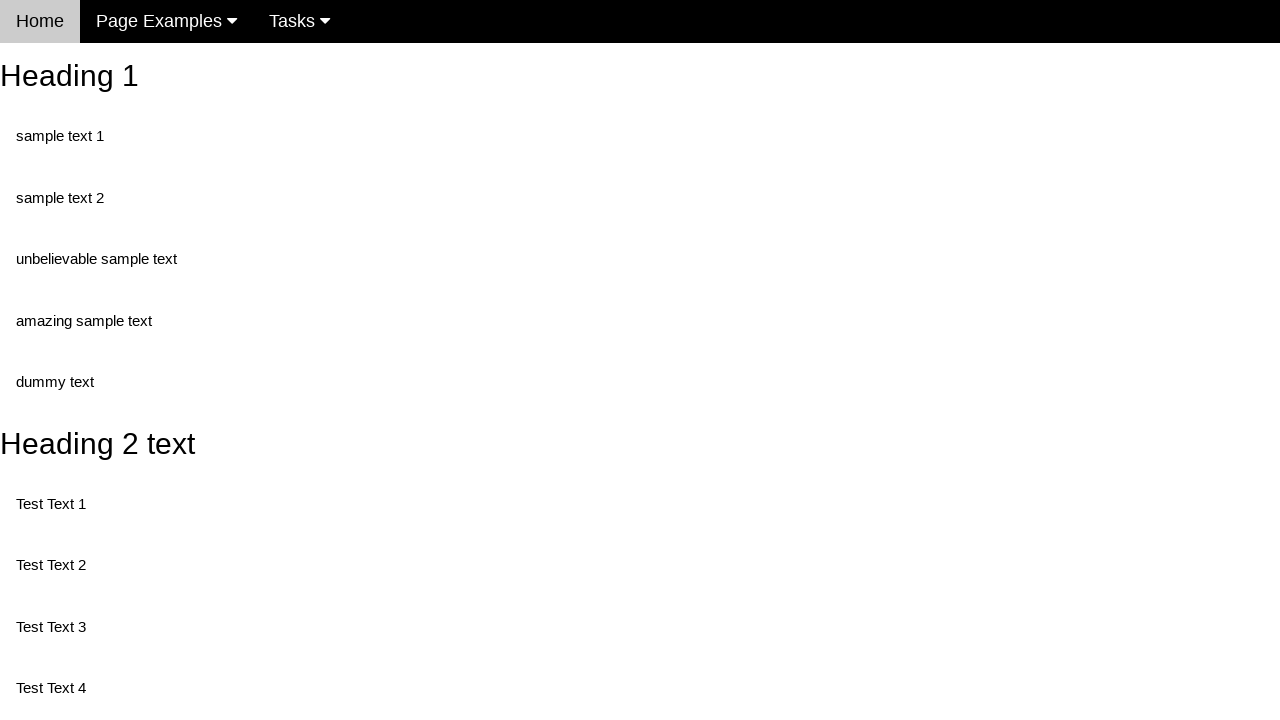

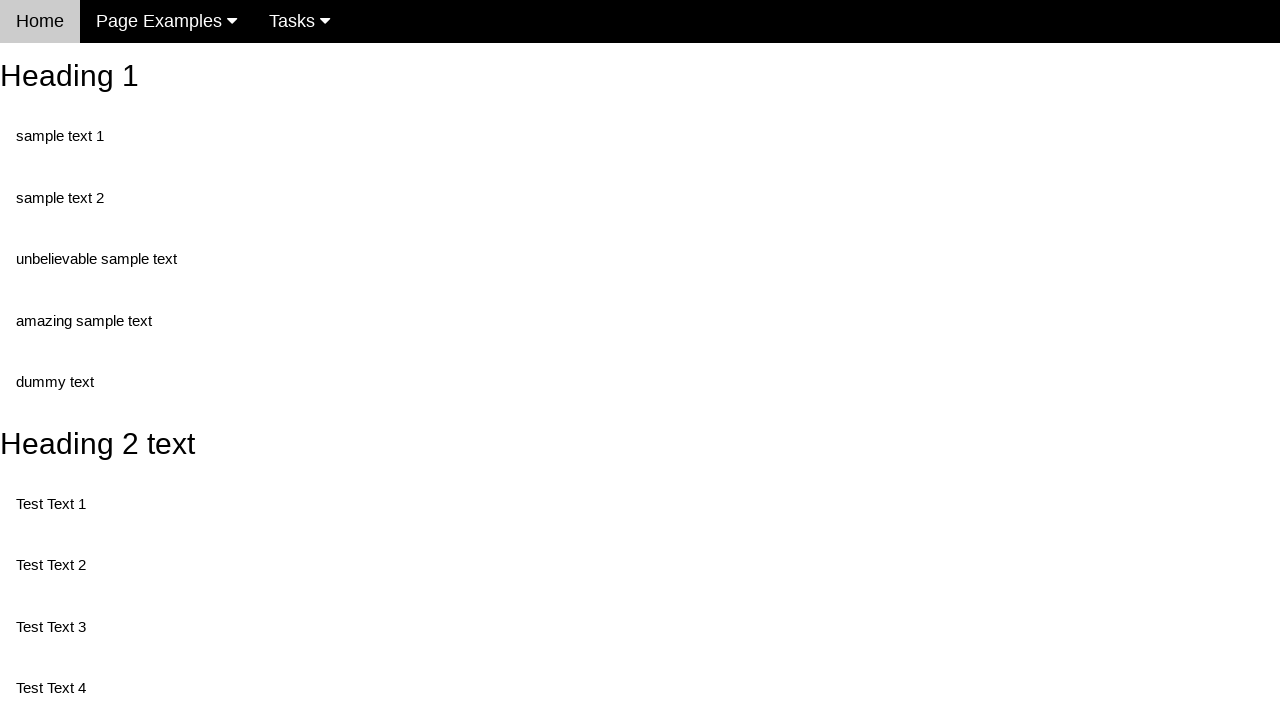